Tests JavaScript confirm alert handling by clicking a button that triggers a confirm dialog and accepting it

Starting URL: https://v1.training-support.net/selenium/javascript-alerts

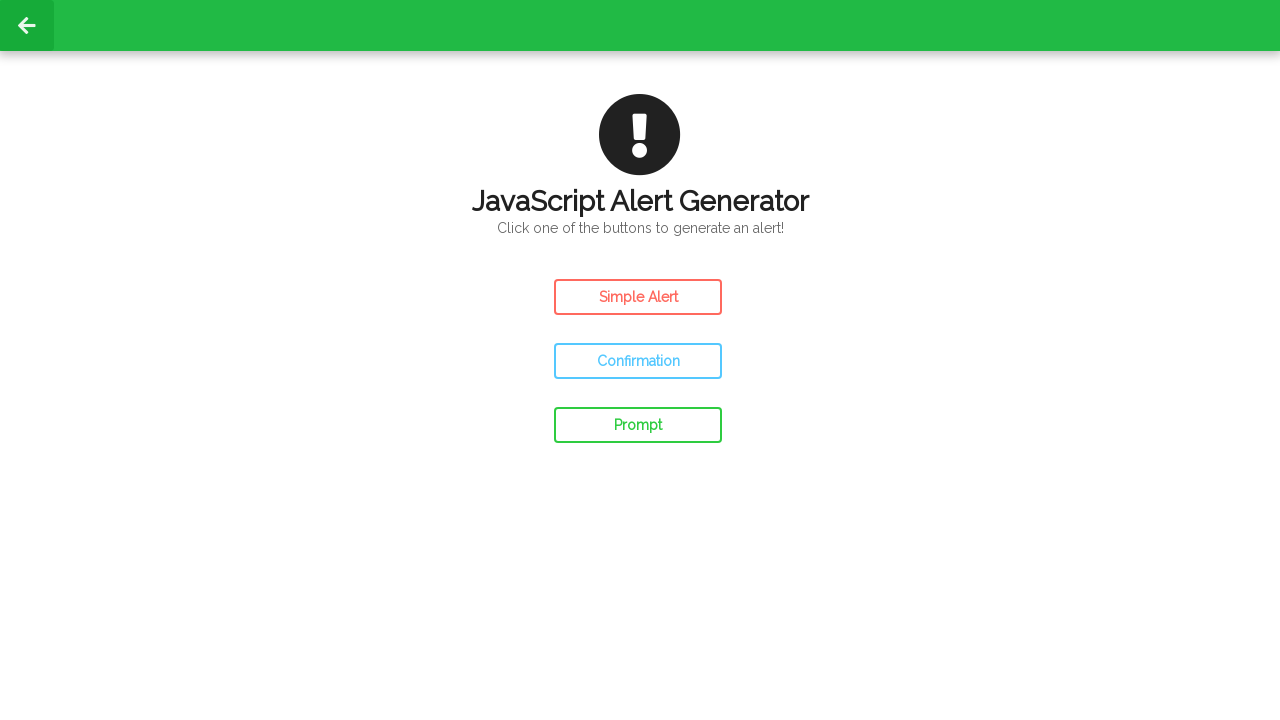

Set up dialog handler to accept confirm dialogs
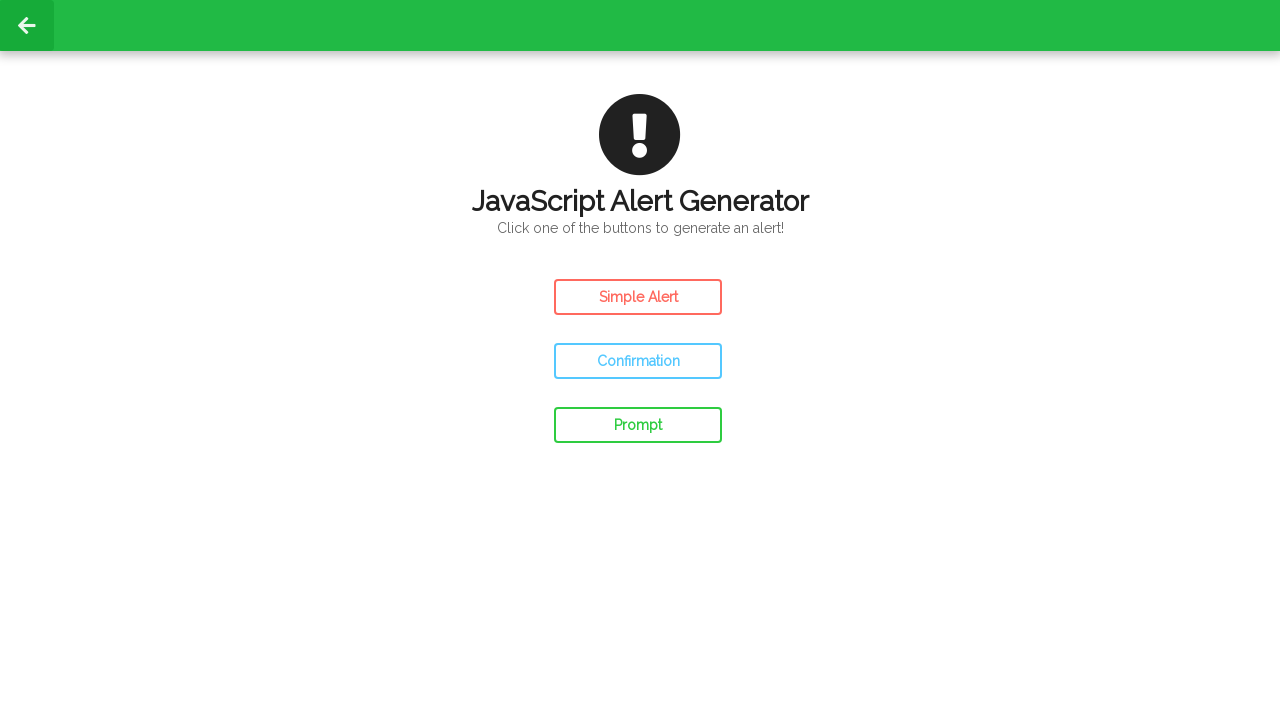

Clicked confirm button to trigger JavaScript confirm alert at (638, 361) on #confirm
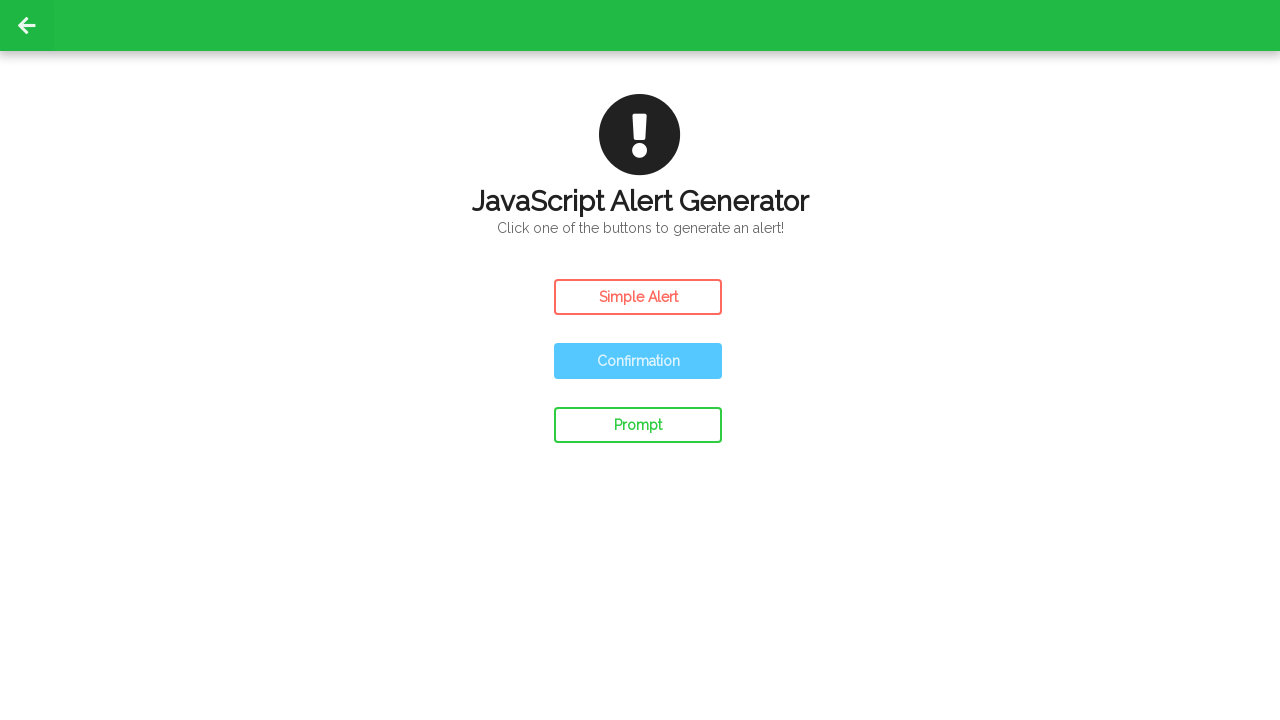

Waited for dialog to be handled
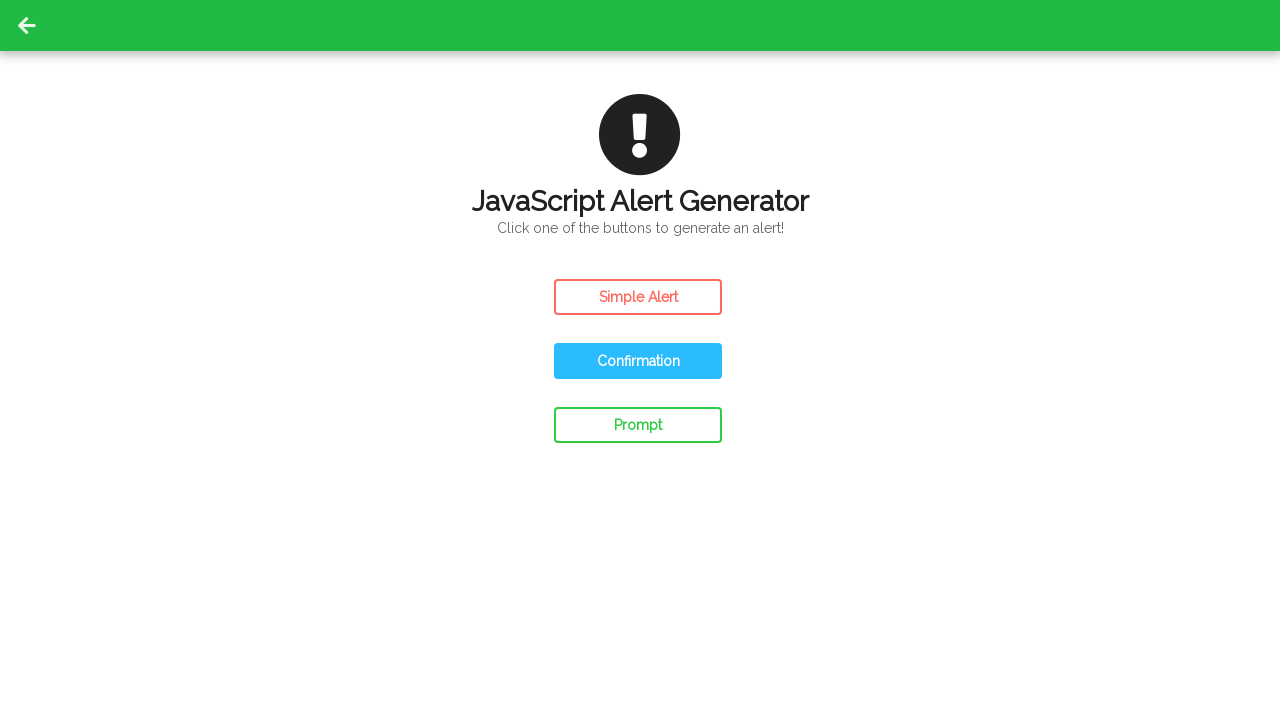

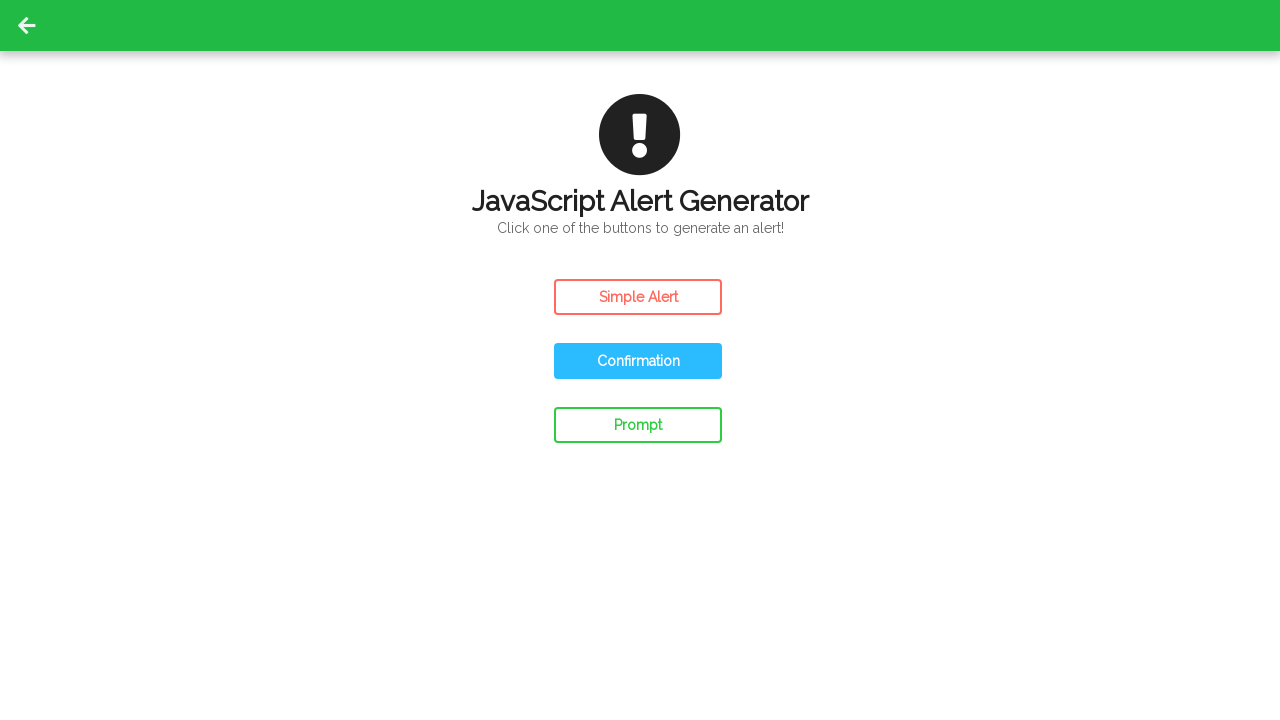